Fills the email address field in the automation practice form

Starting URL: https://demoqa.com/automation-practice-form

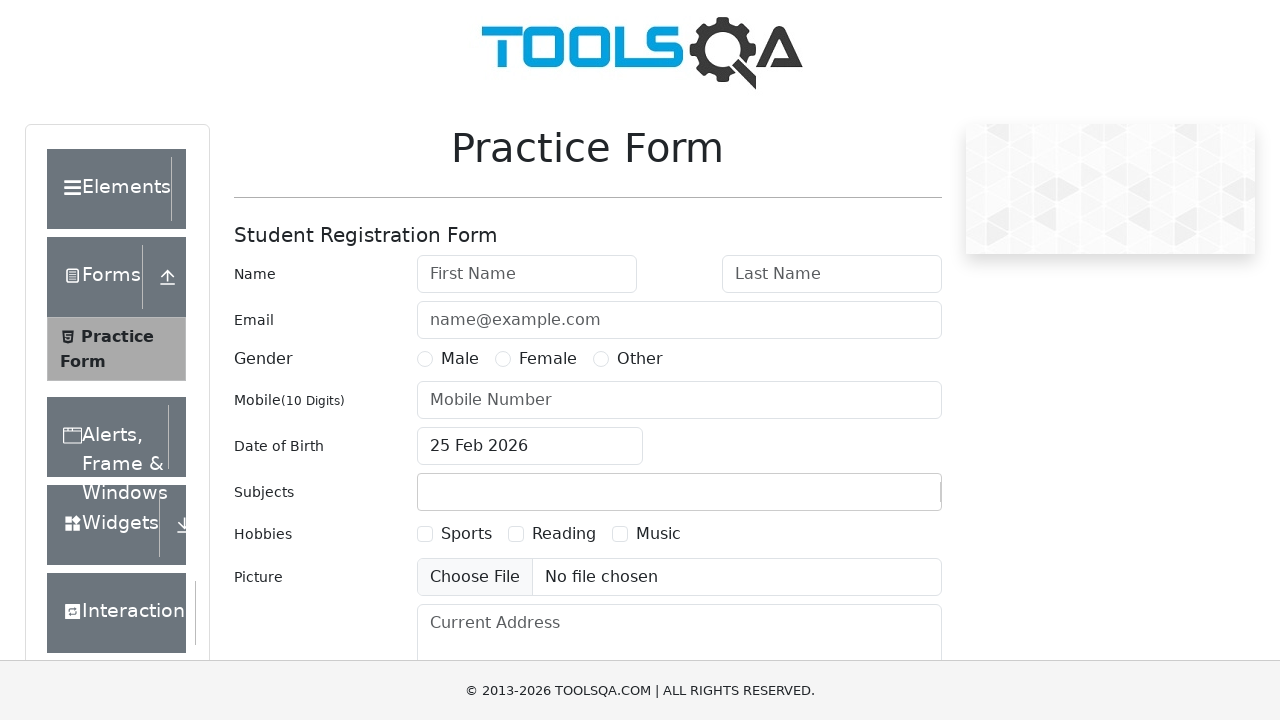

Filled email address field with 'testuser456@example.com' on #userEmail
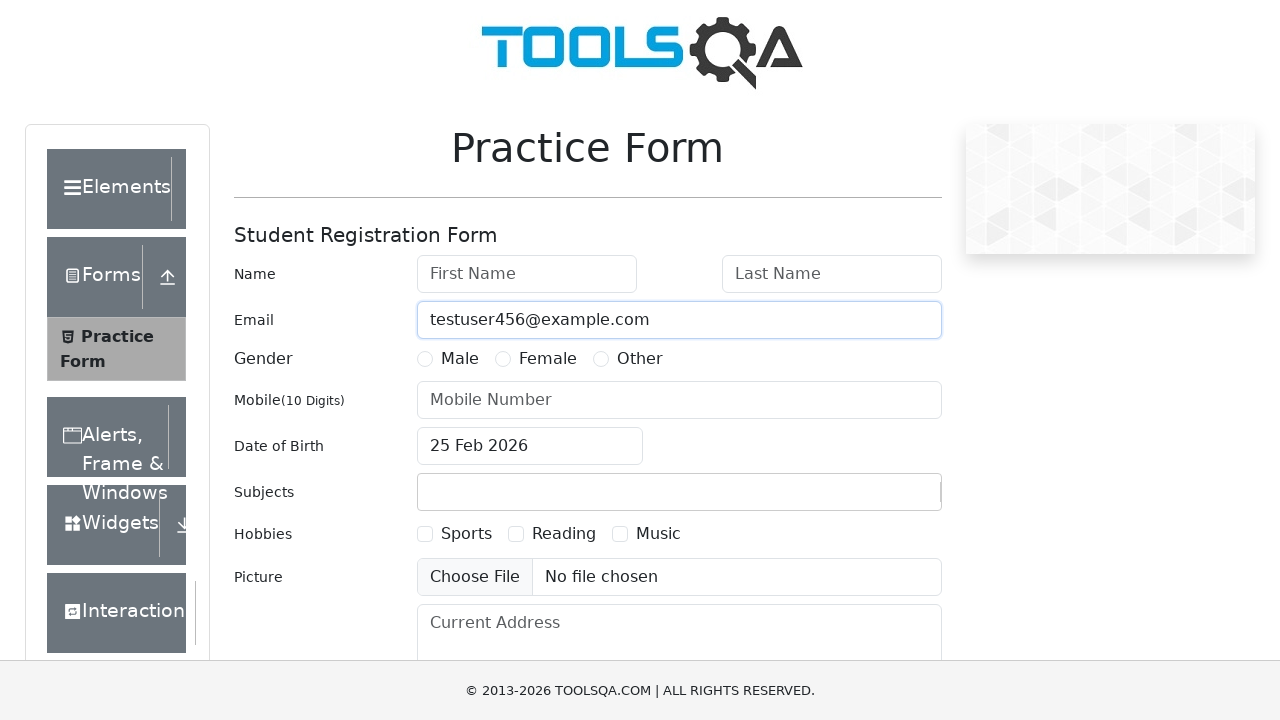

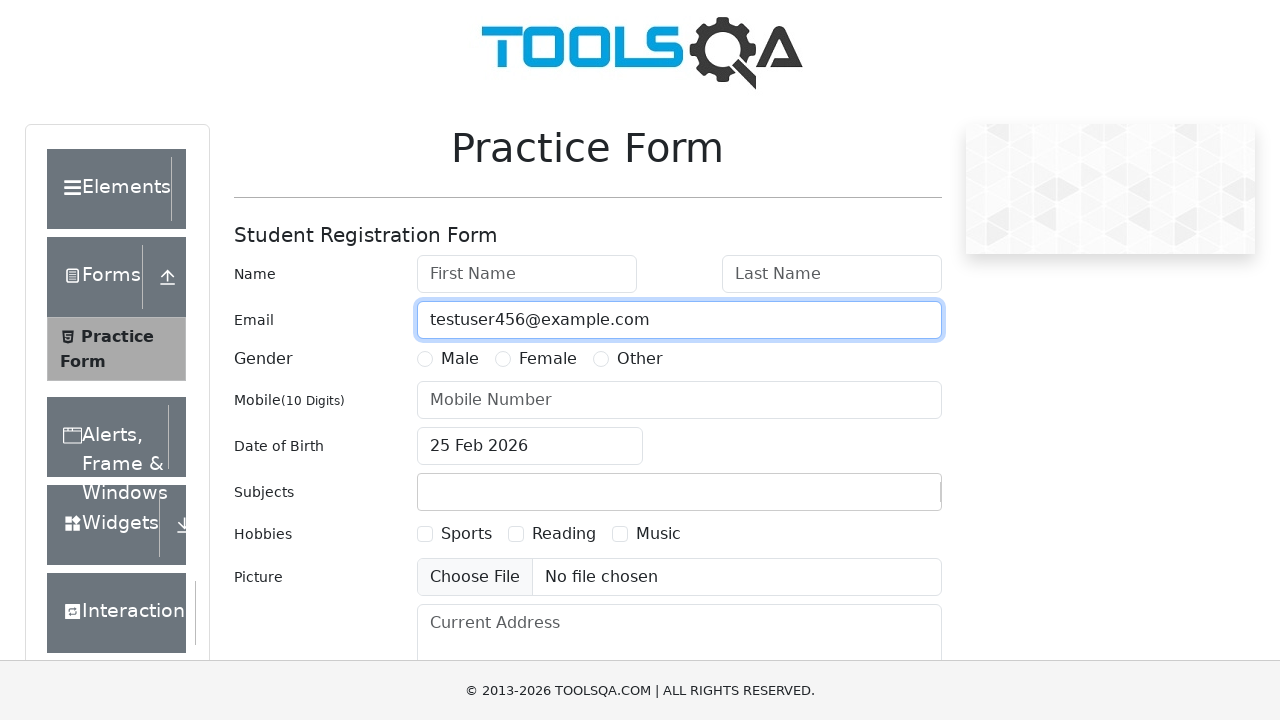